Verifies that the category list displayed on the homepage matches the category list shown on the catalogue page by collecting categories from both pages and comparing them.

Starting URL: http://kapeluh.com.ua/

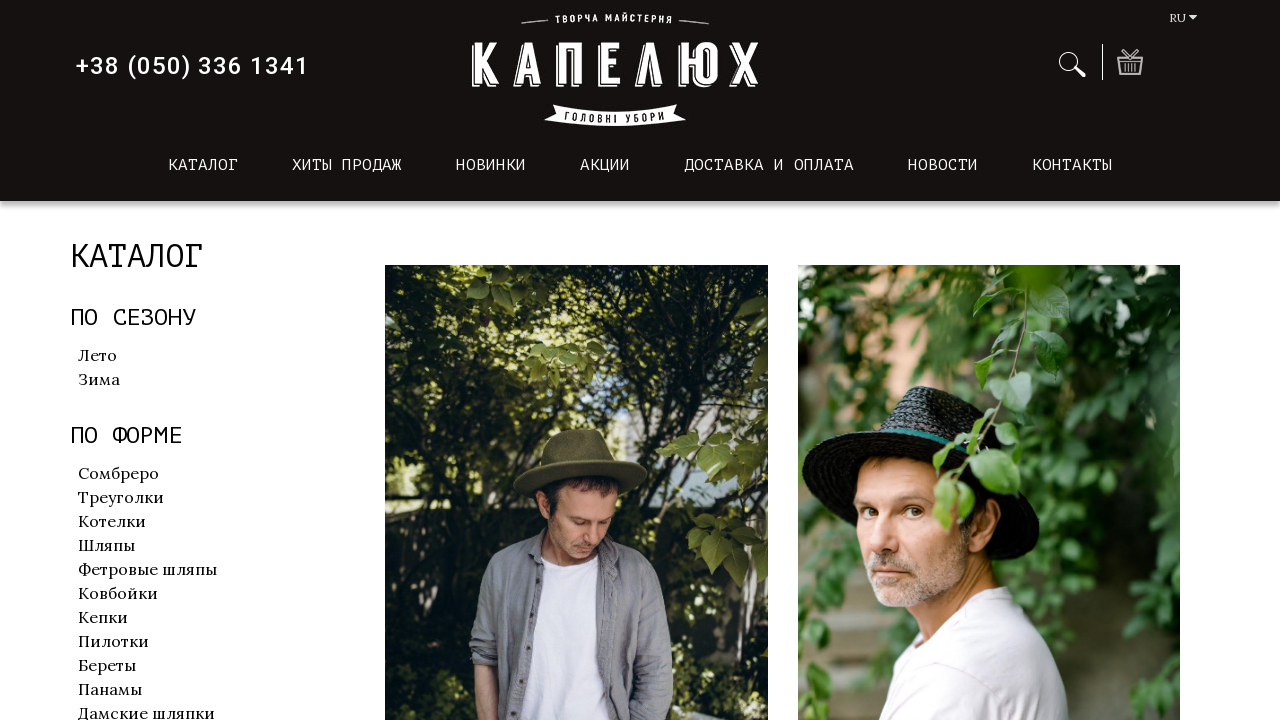

Set viewport size to 1920x1080
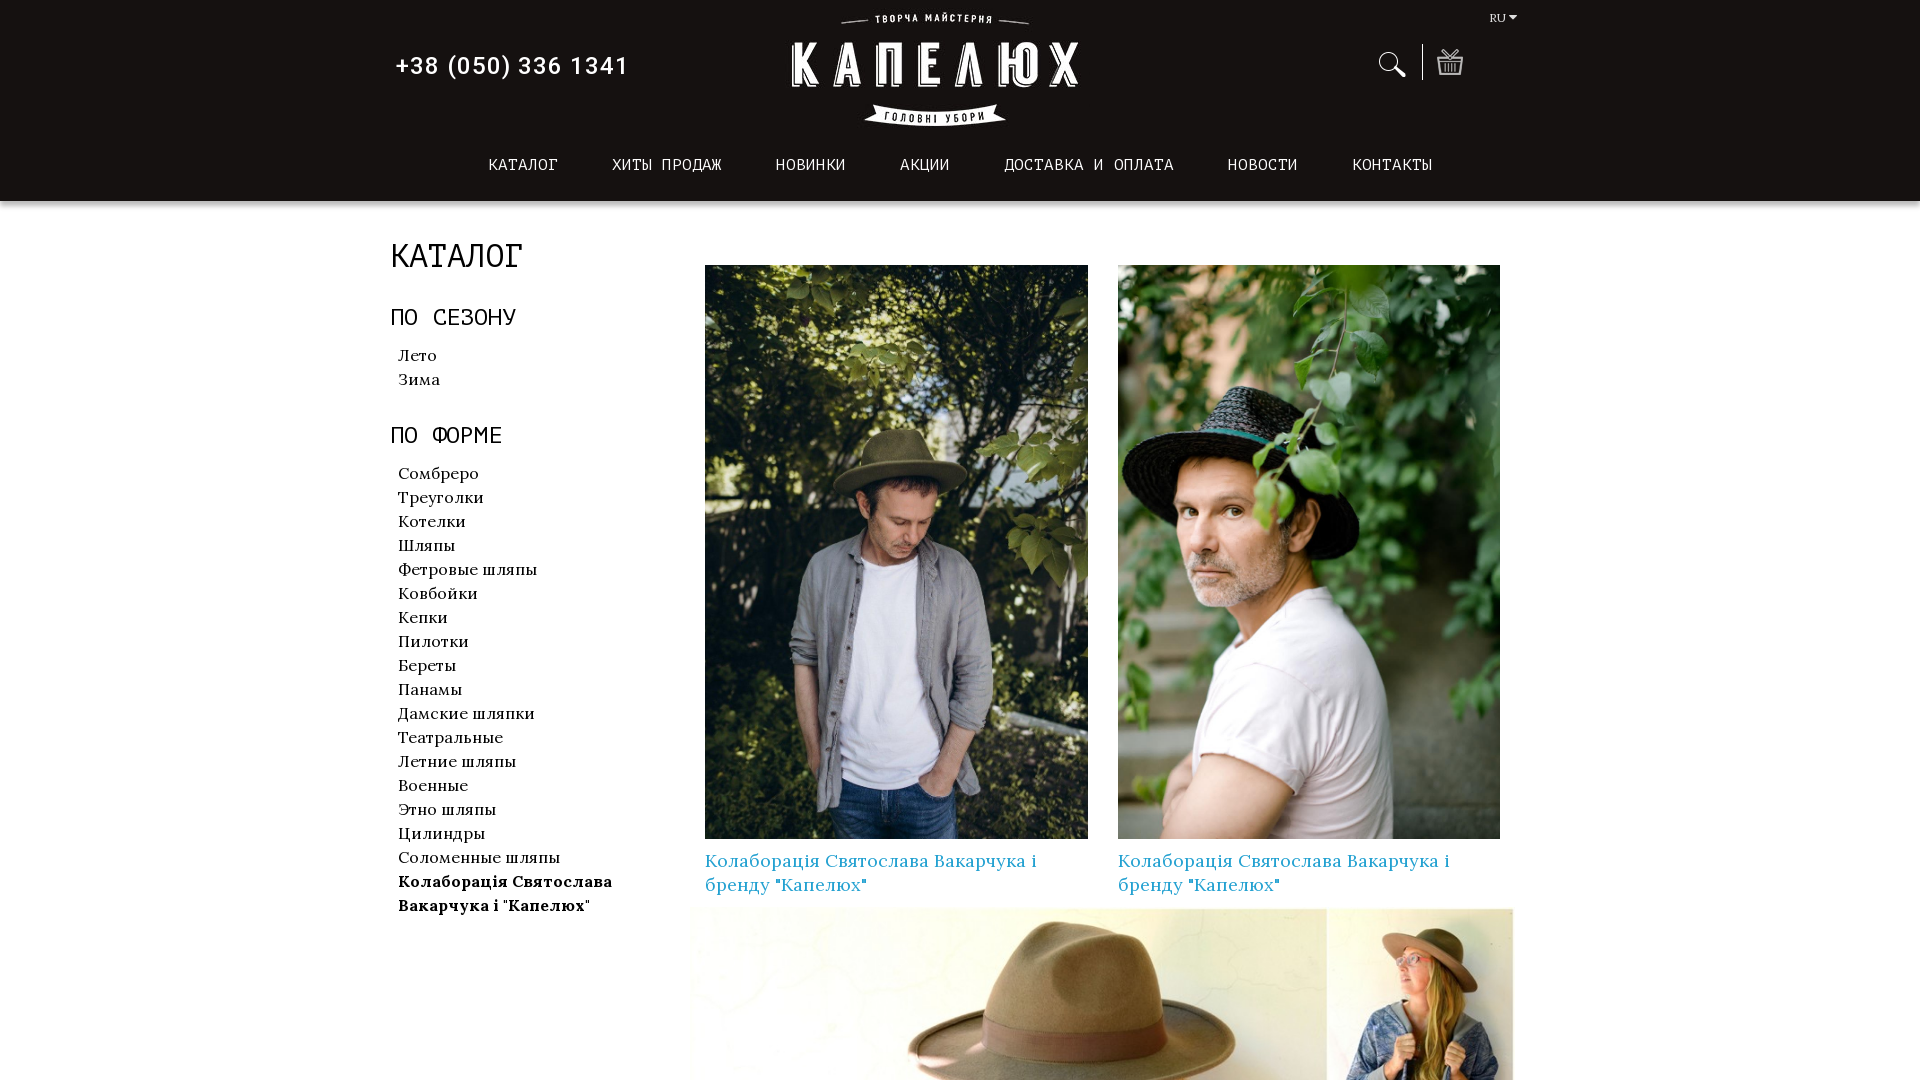

Located all category links on the start page
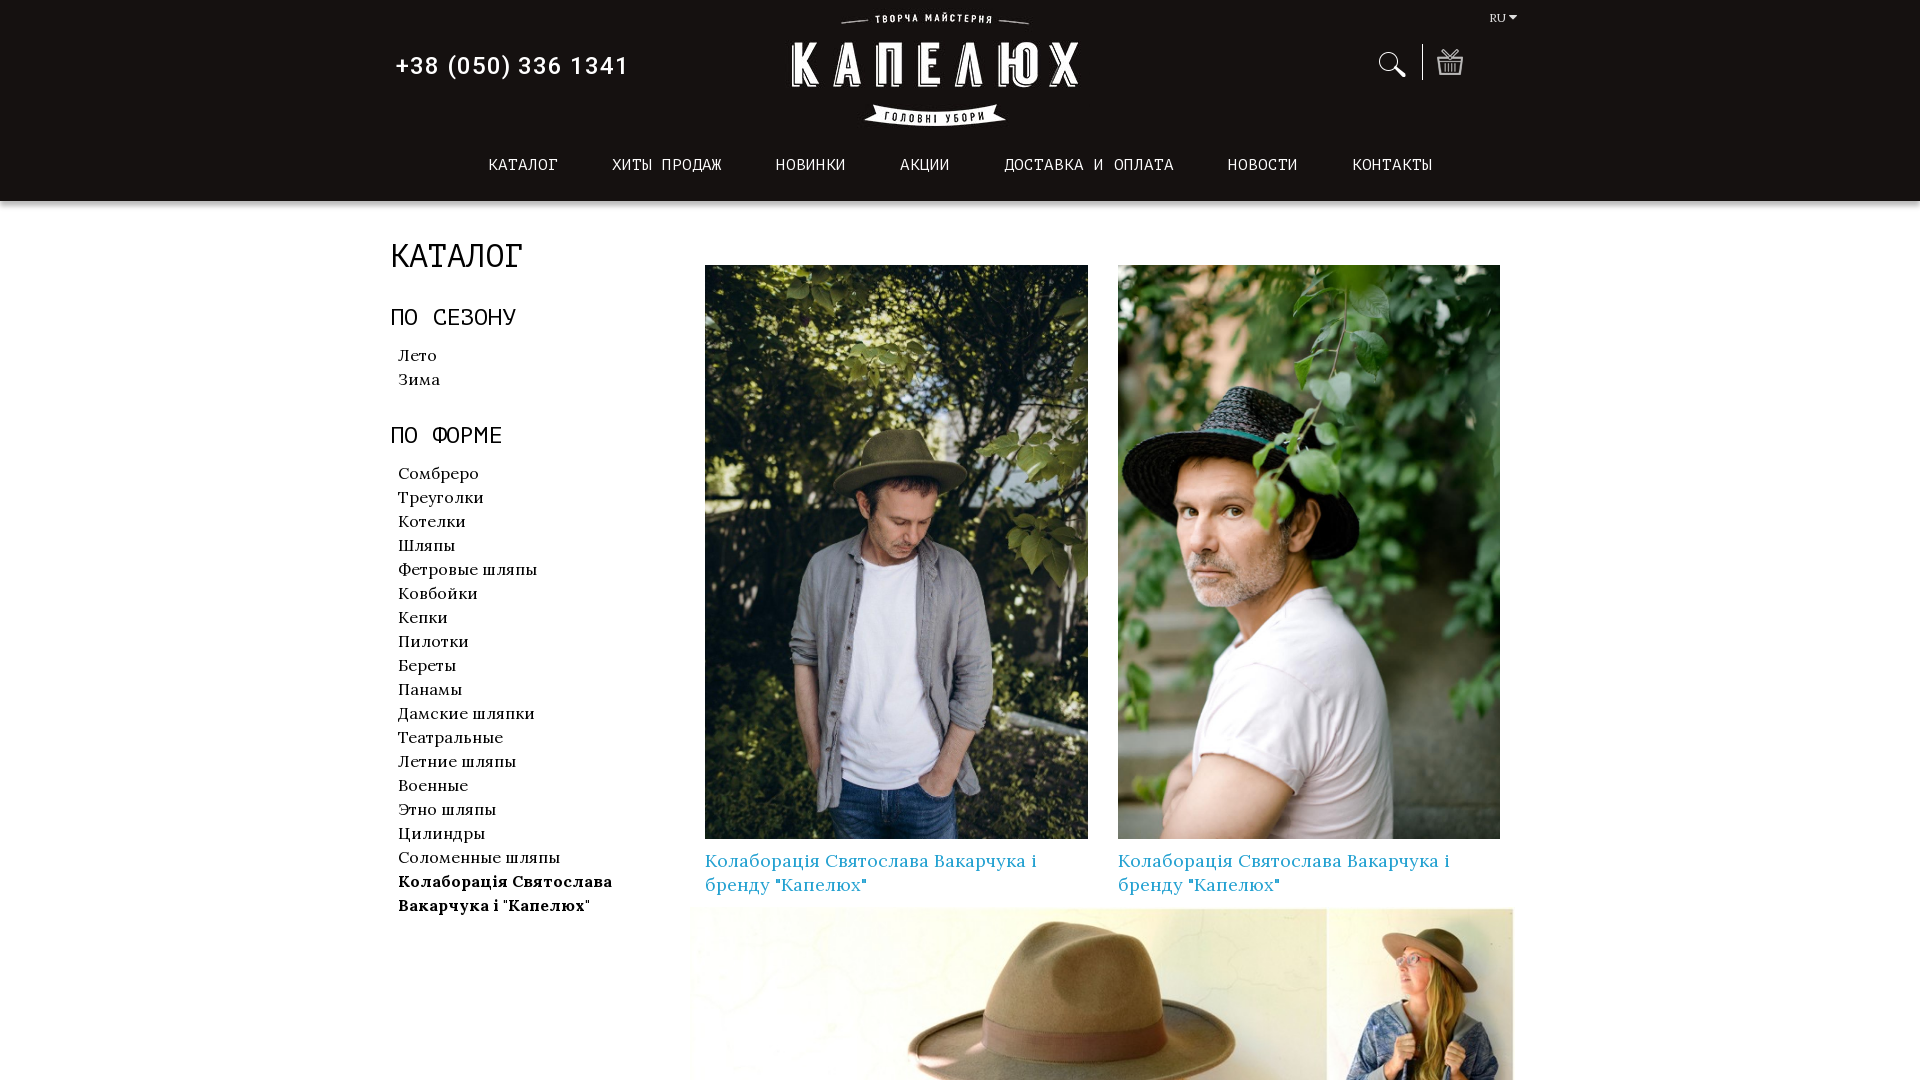

Extracted 0 categories from start page
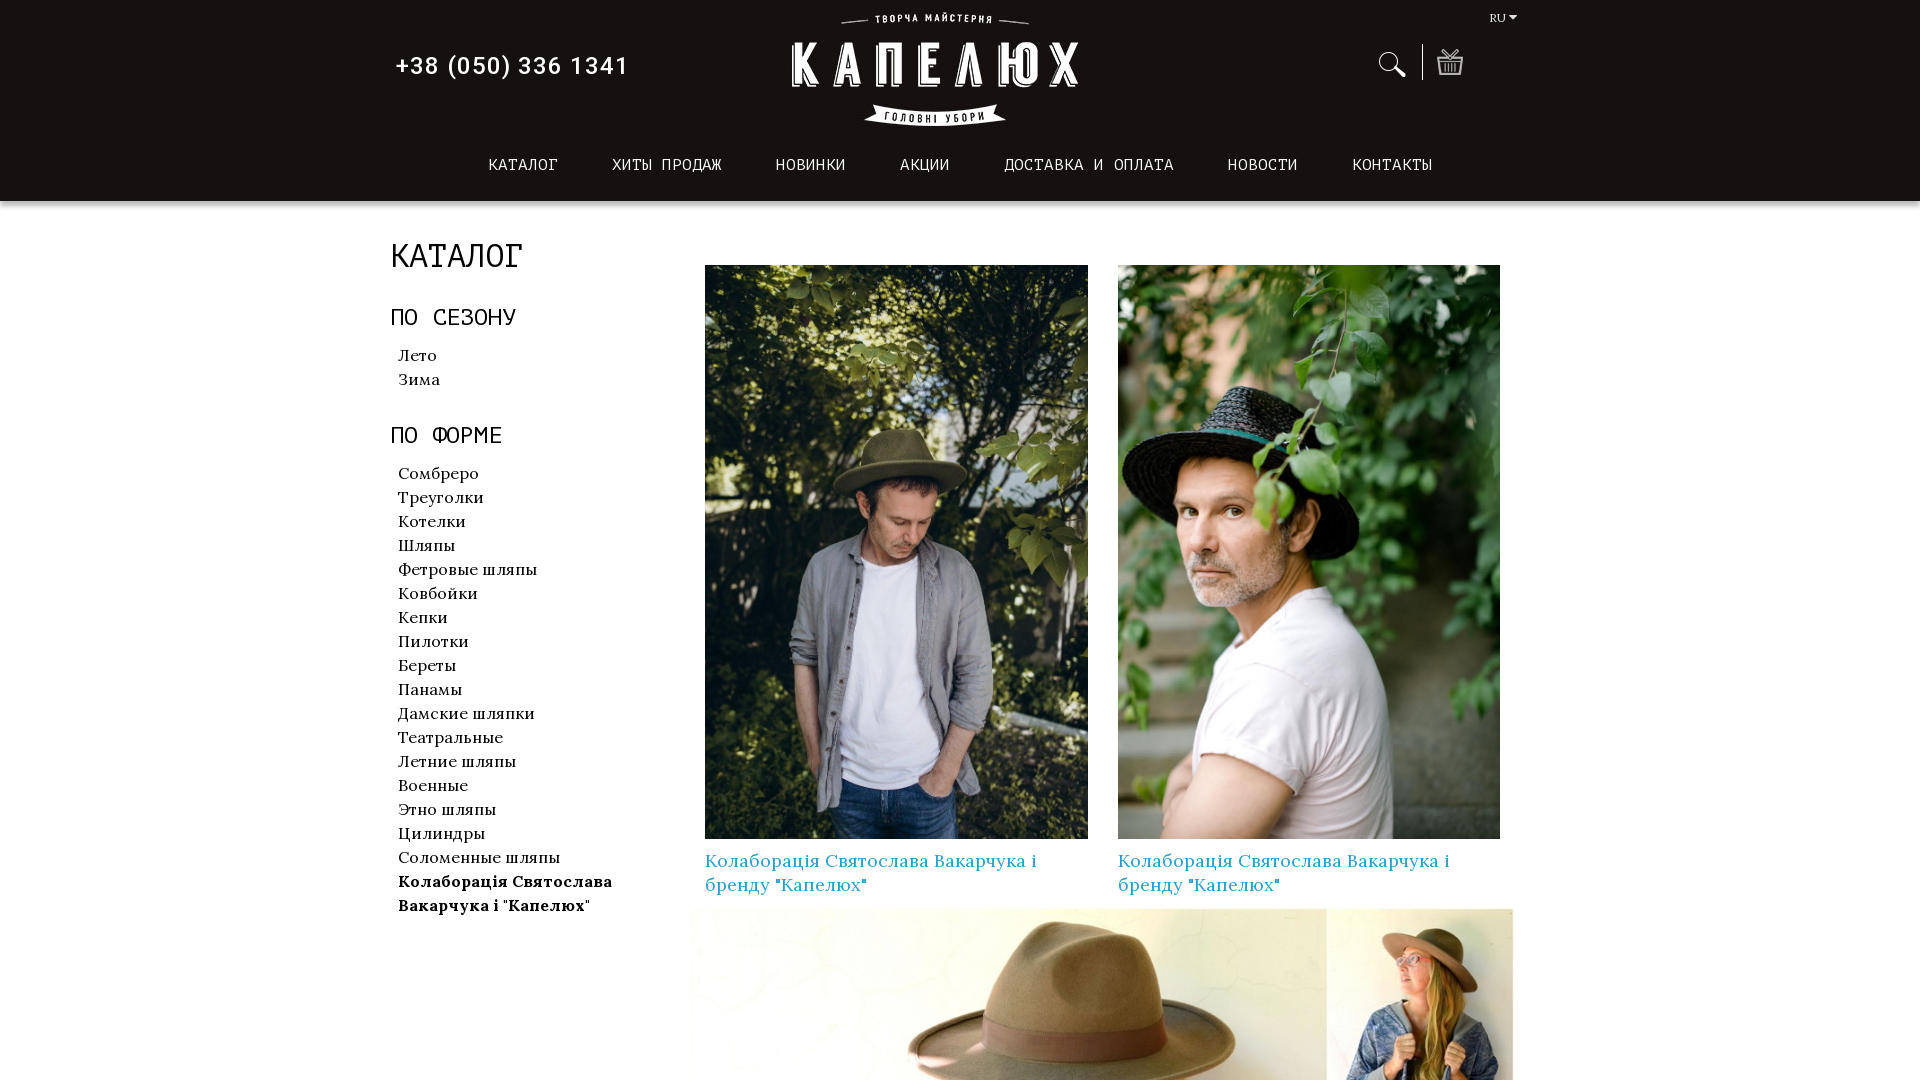

Navigated to the catalogue page
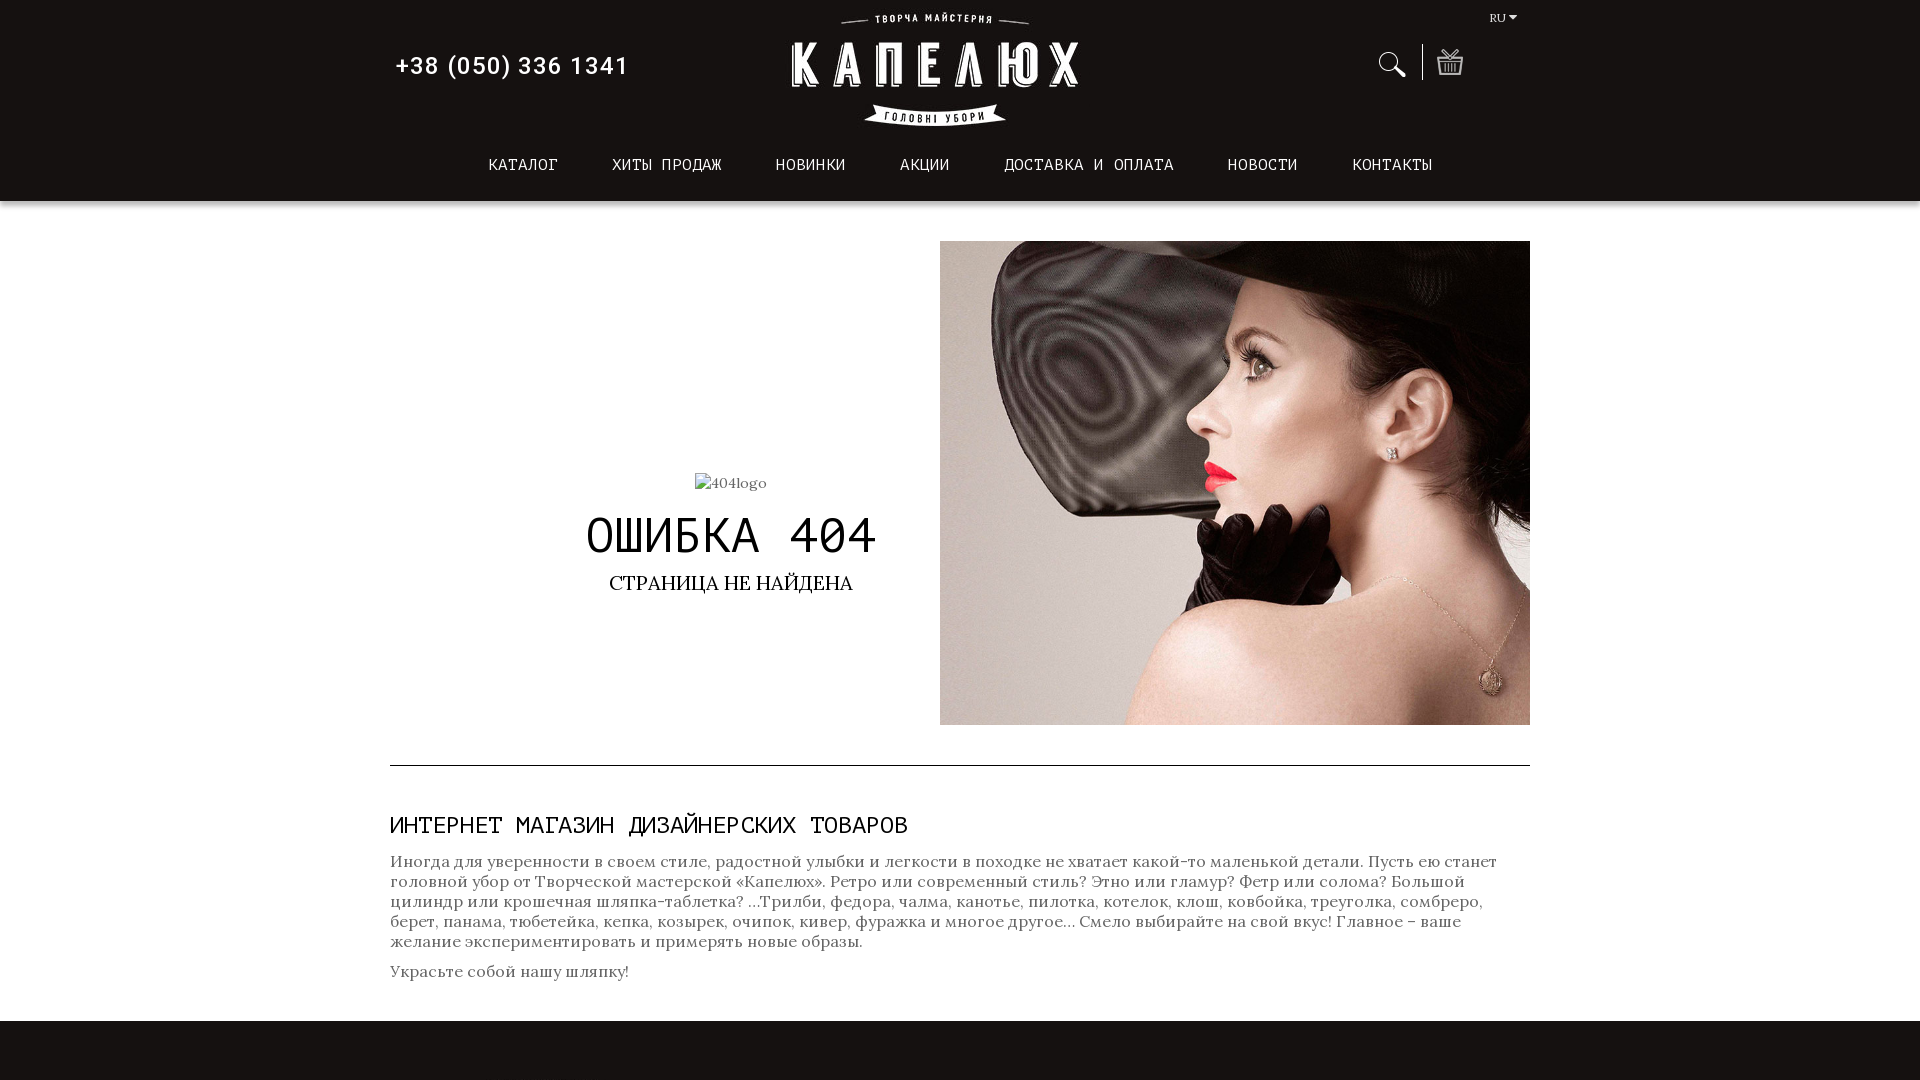

Located all category links on the catalogue page
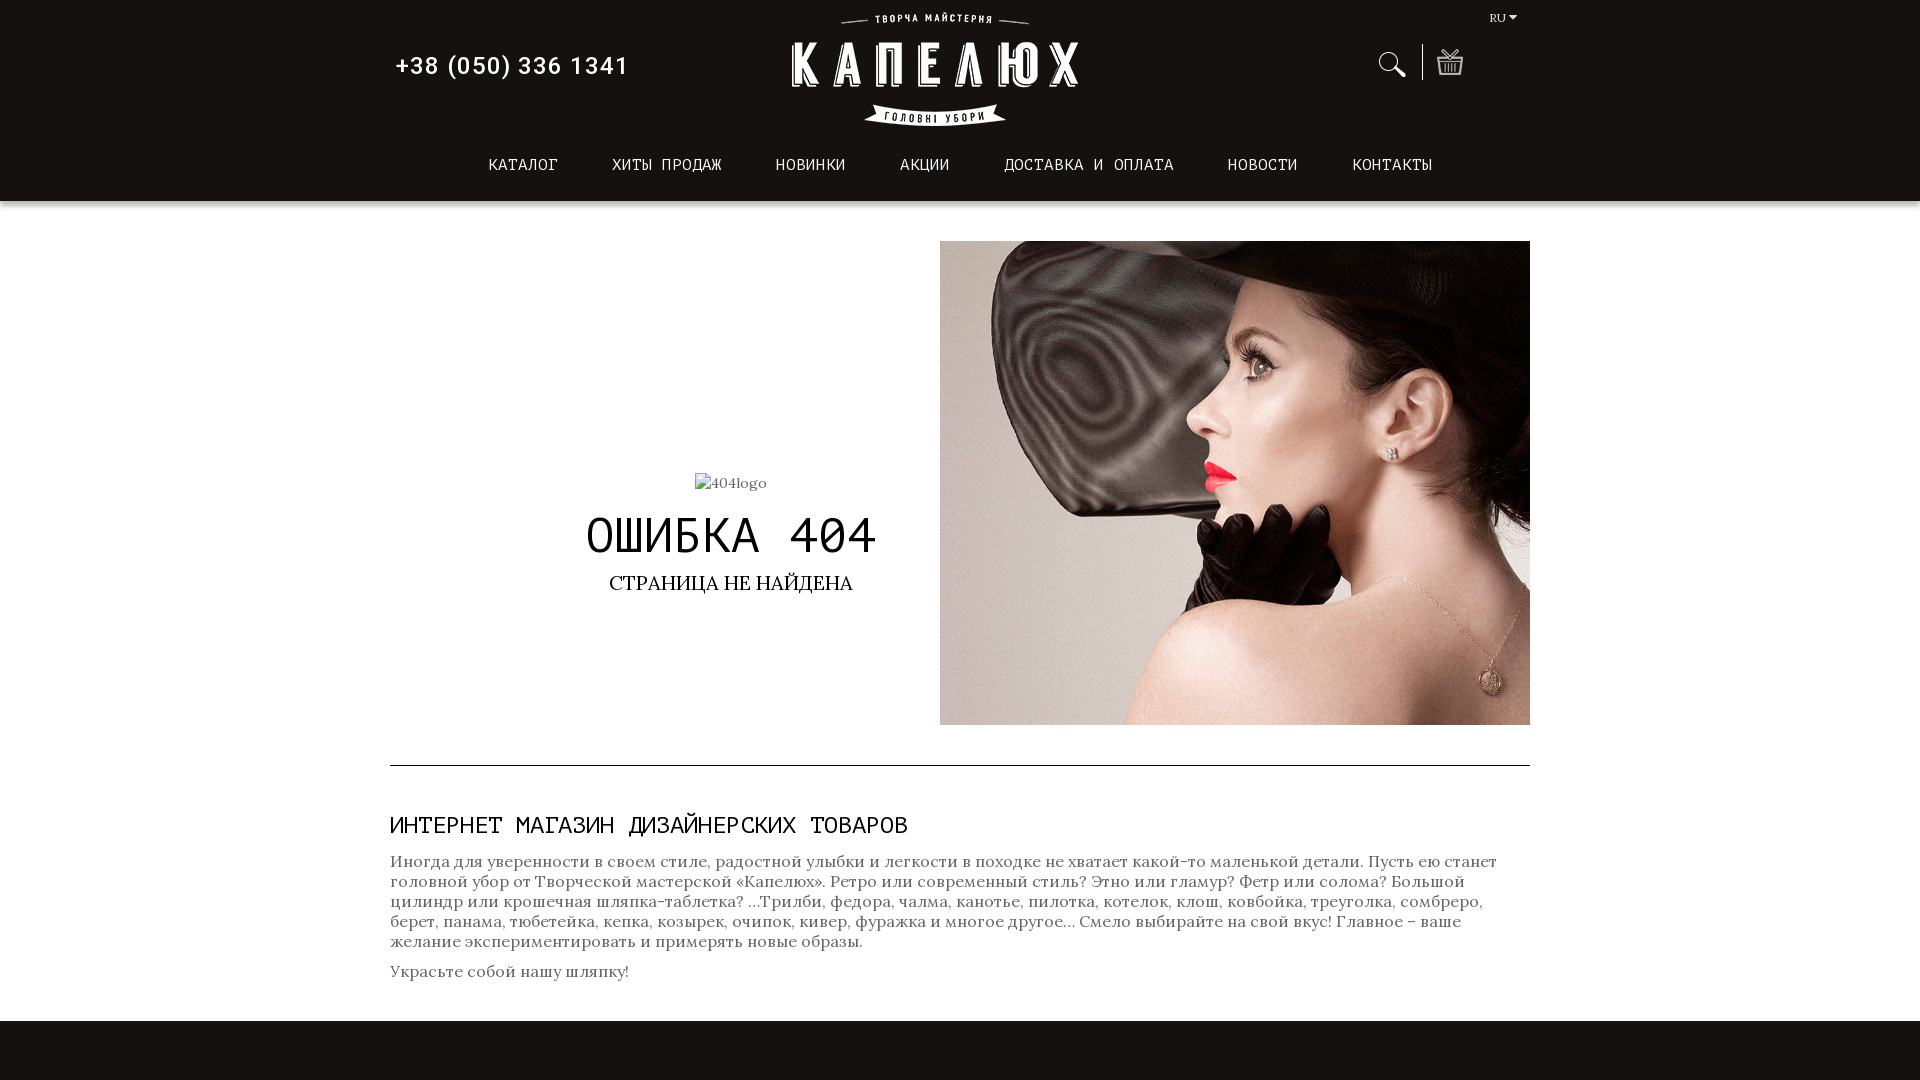

Extracted 0 categories from catalogue page
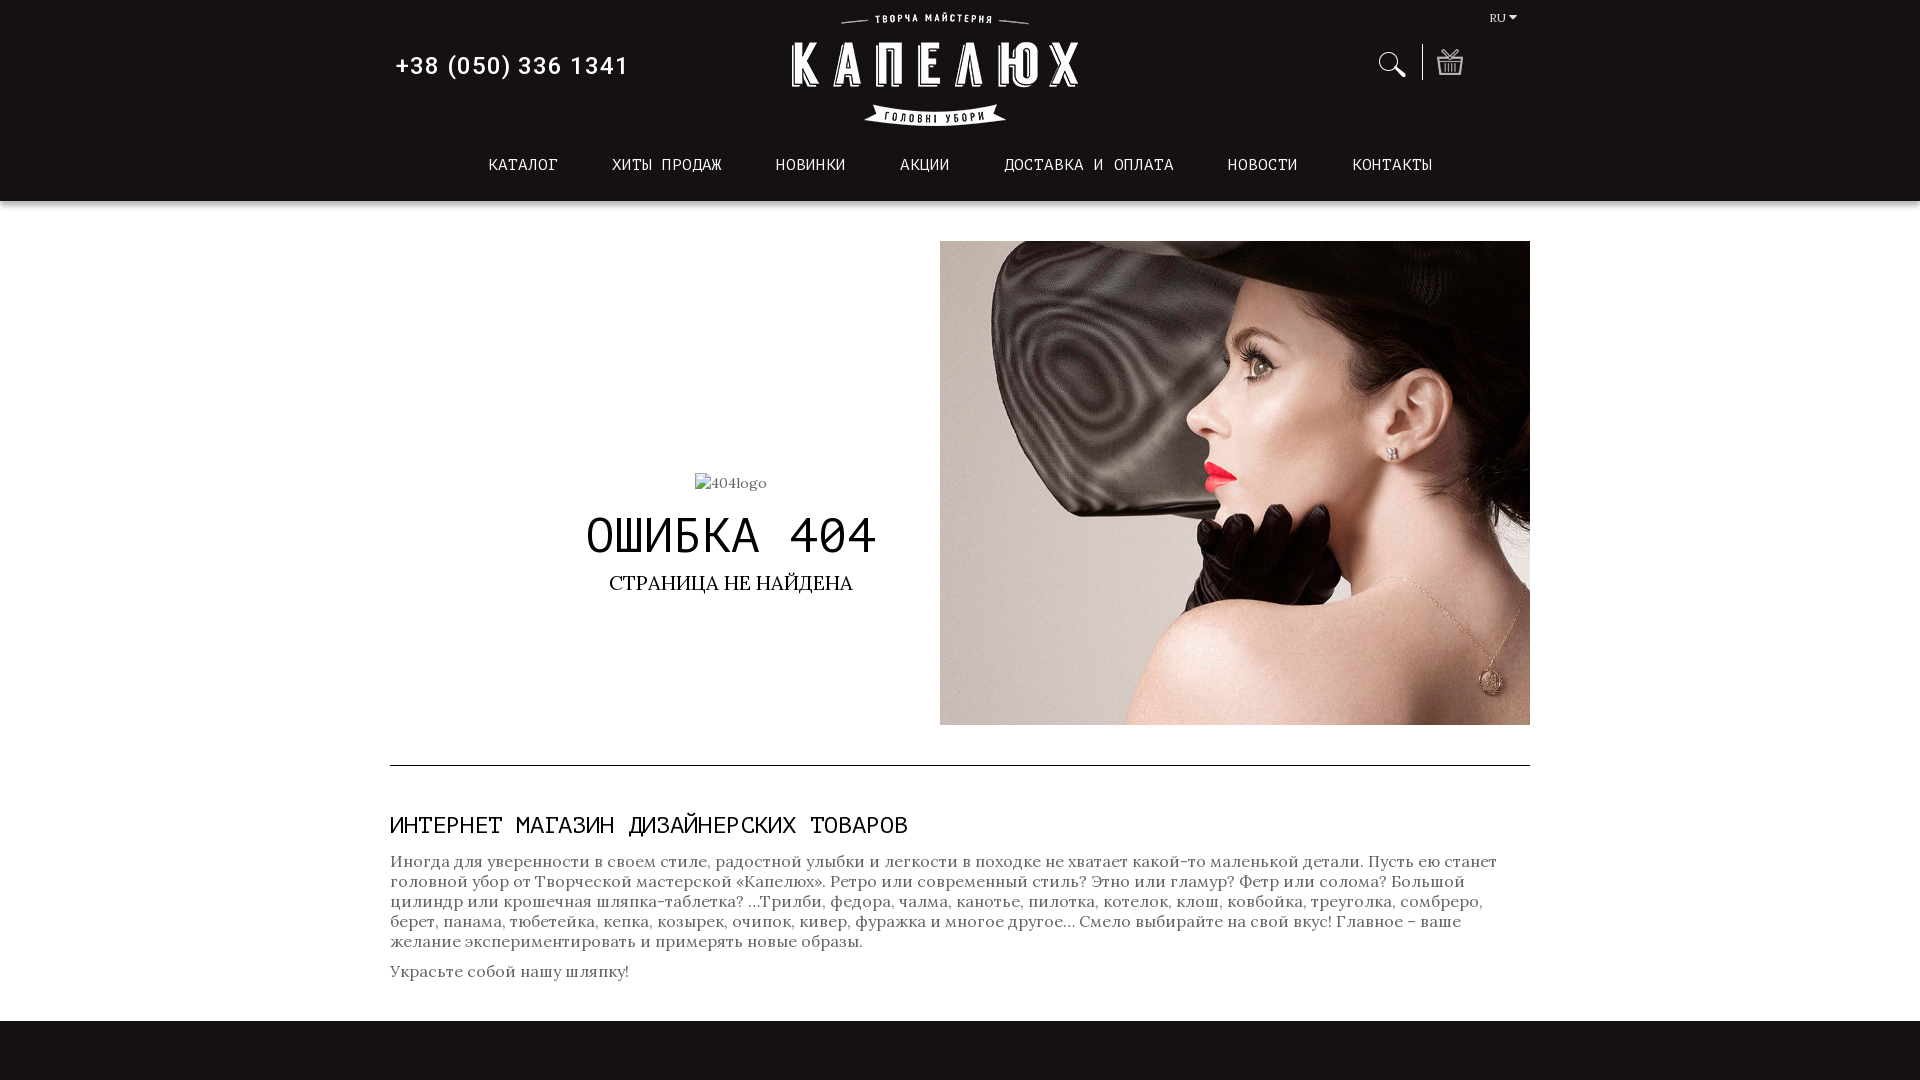

Verified that category lists from start page and catalogue page match
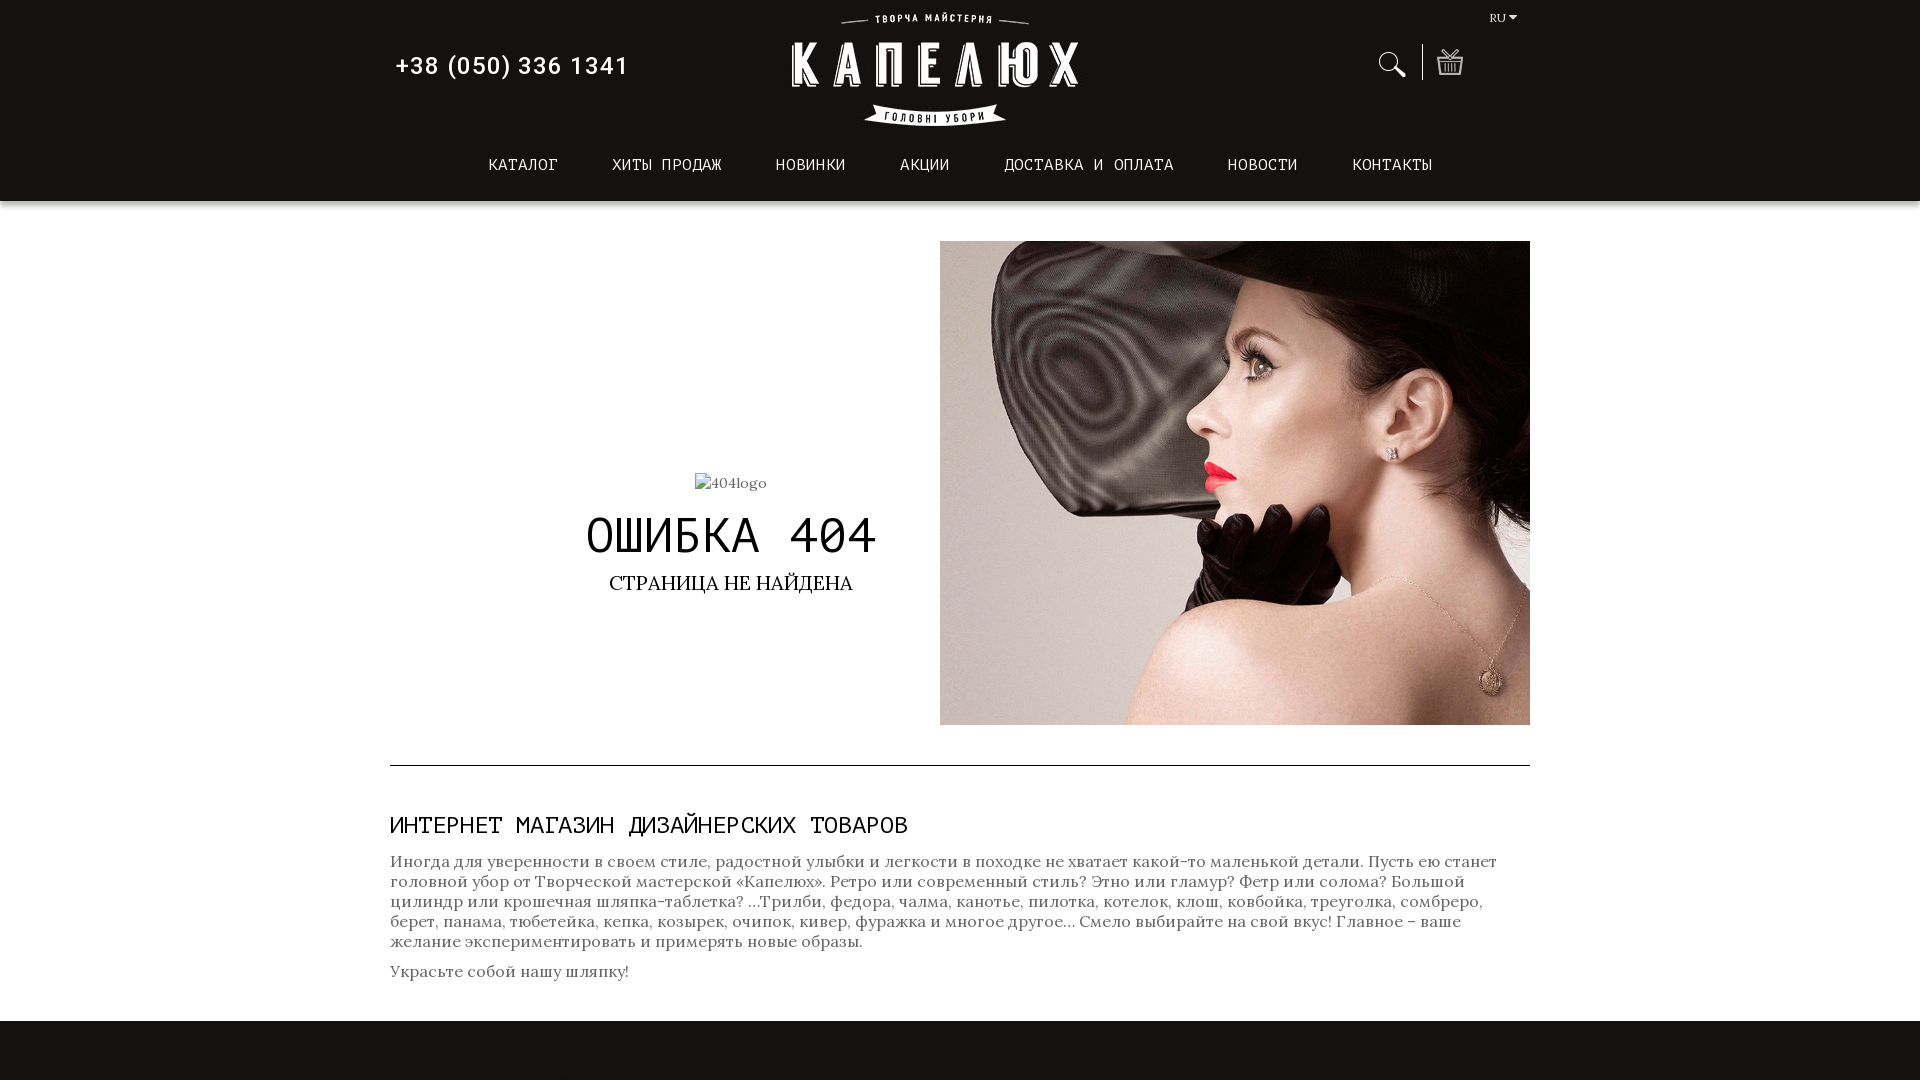

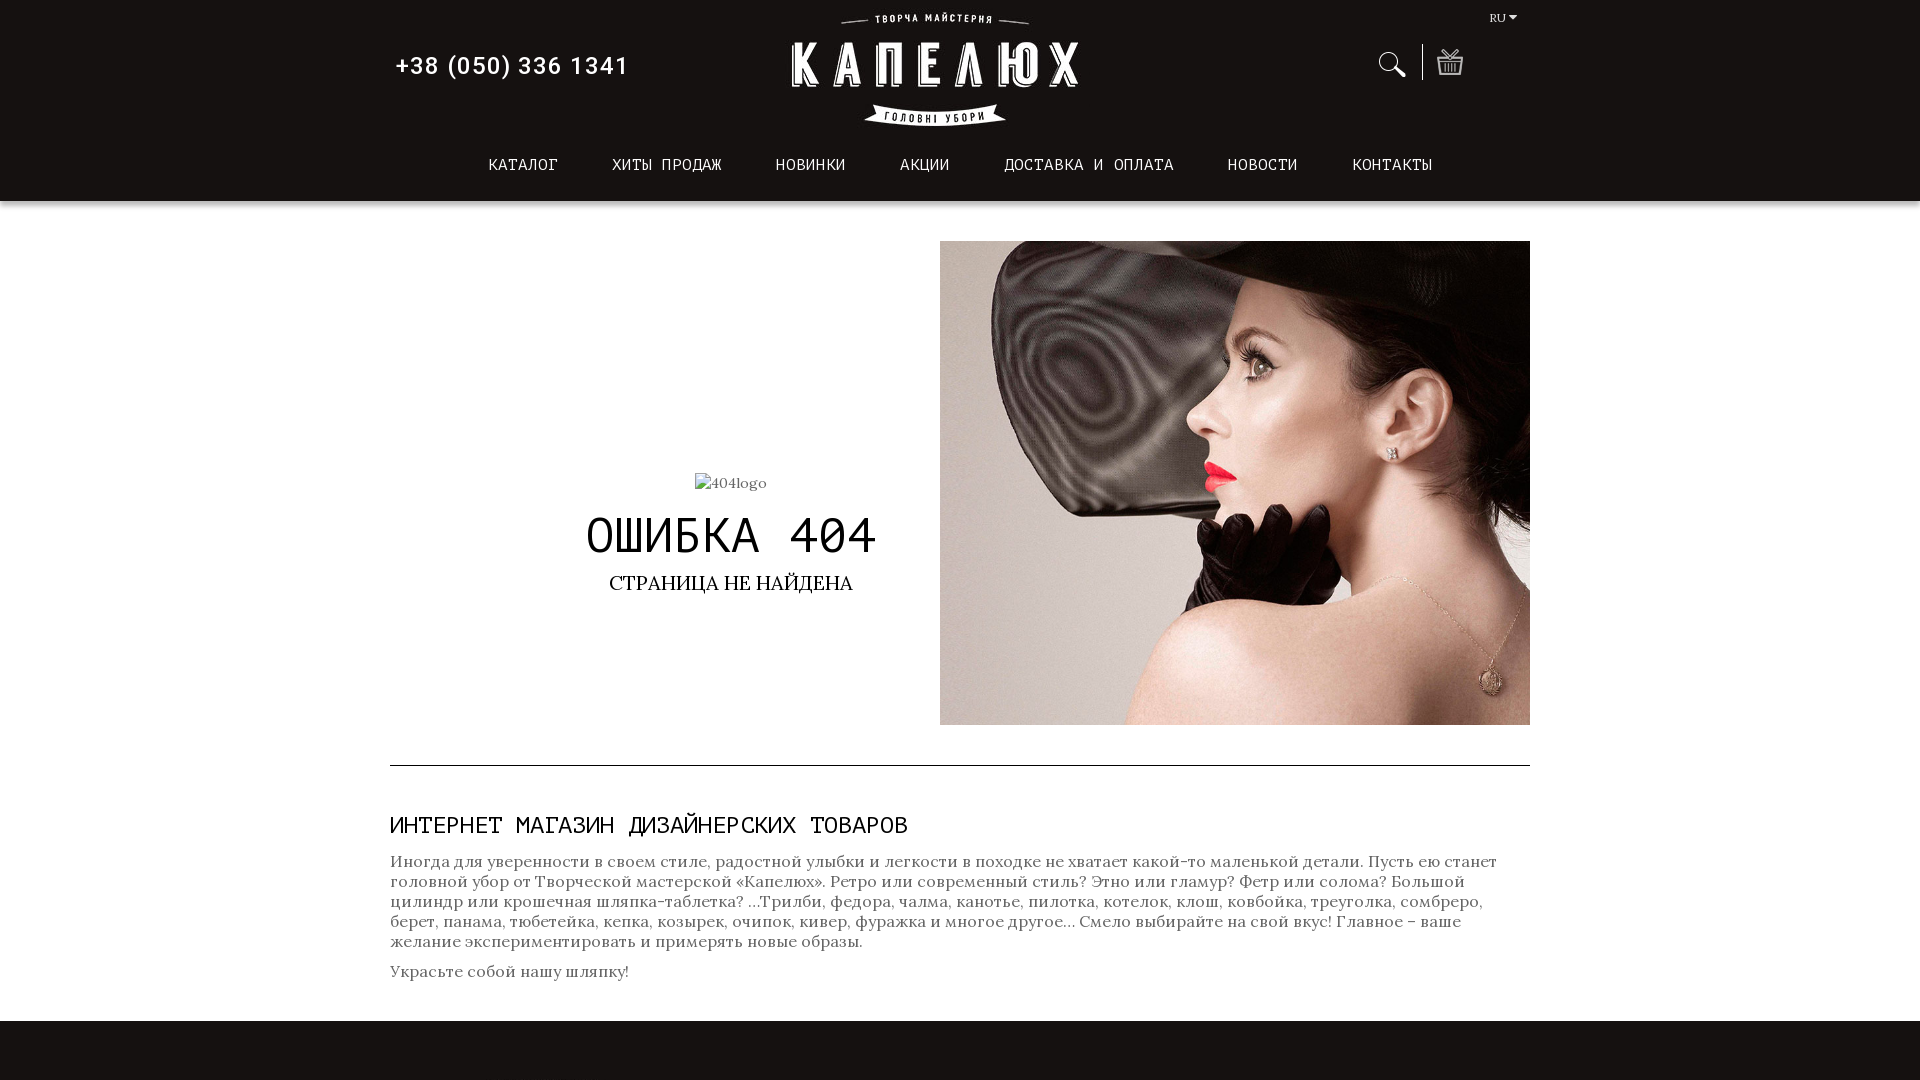